Navigates to Welcome to the Jungle job search page with specific search criteria and verifies that job listings are displayed correctly.

Starting URL: https://www.welcometothejungle.com/fr/jobs?query=data%20analyst&refinementList%5Boffices.country_code%5D%5B%5D=FR&page=1&aroundLatLng=44.84044%2C-0.5805&aroundRadius=25km&aroundQuery=Bordeaux

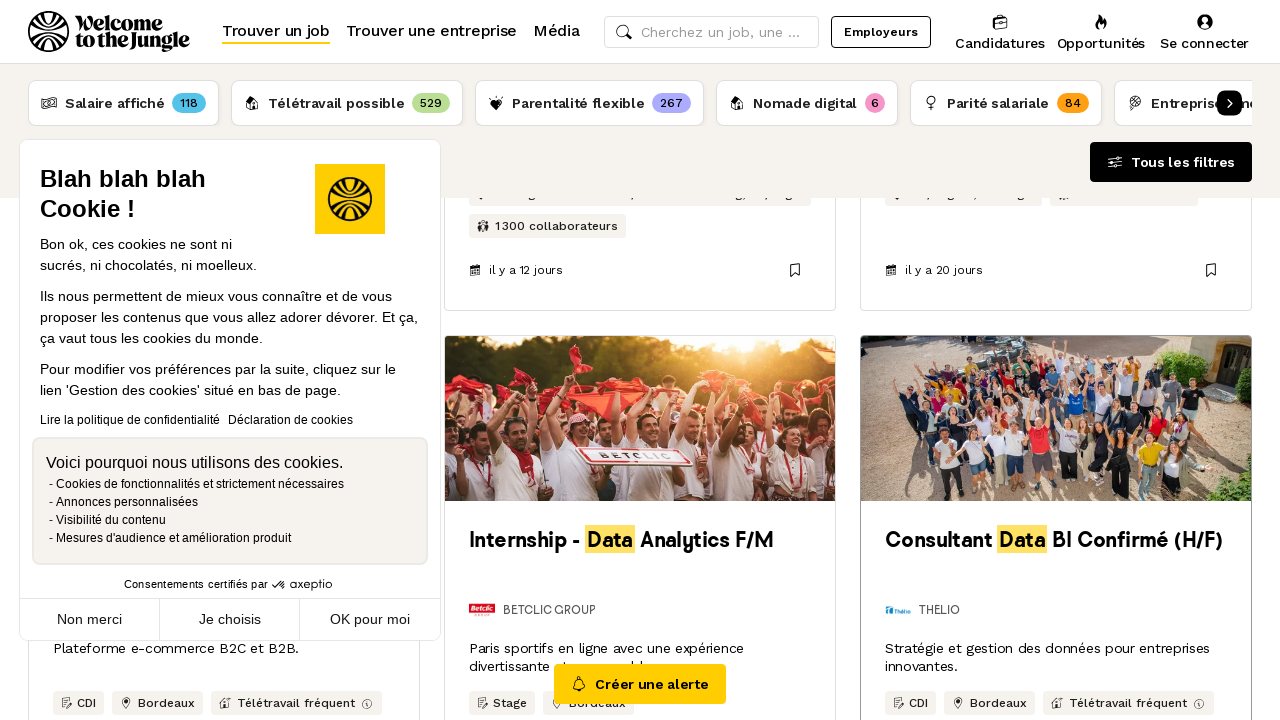

Job listings container loaded
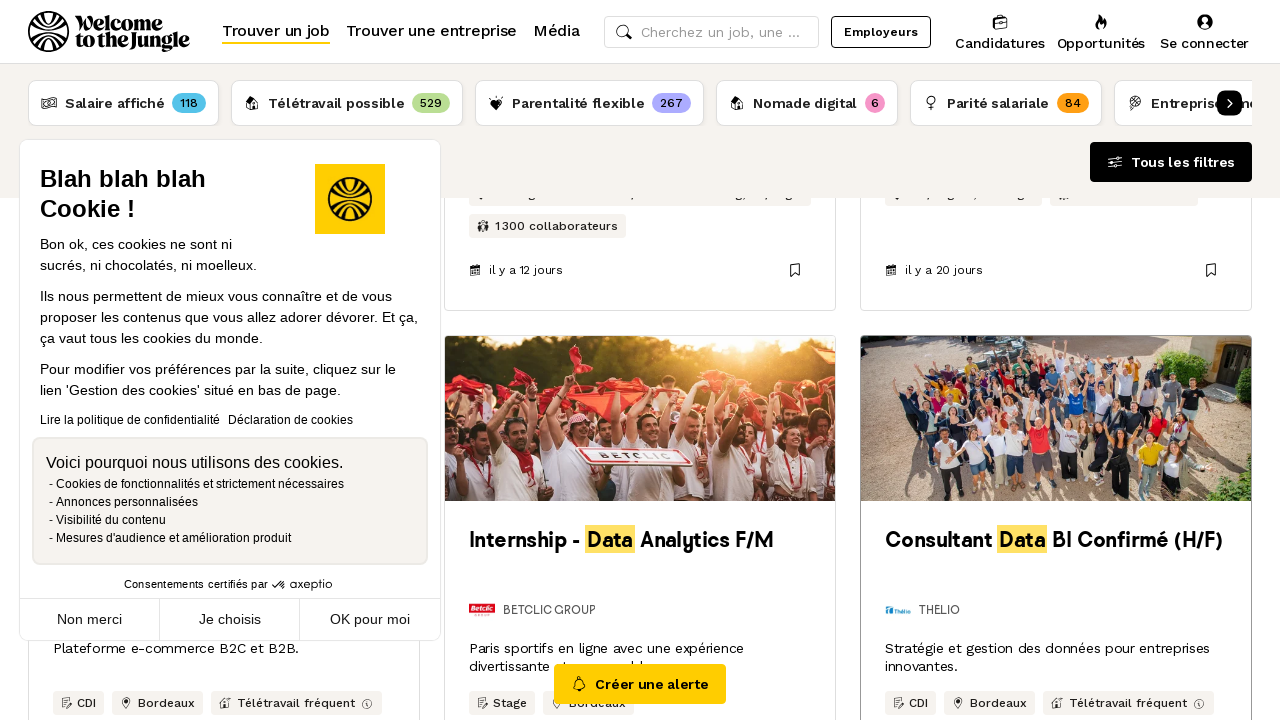

Job list items are present and displayed correctly
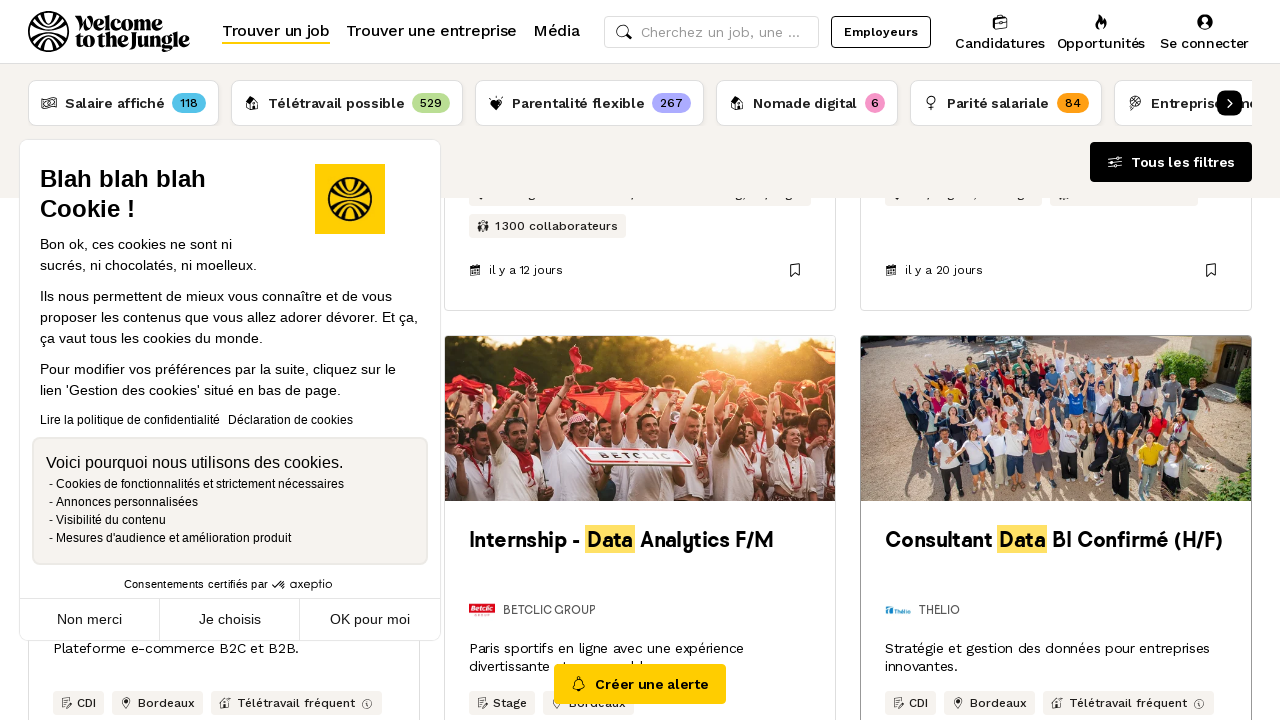

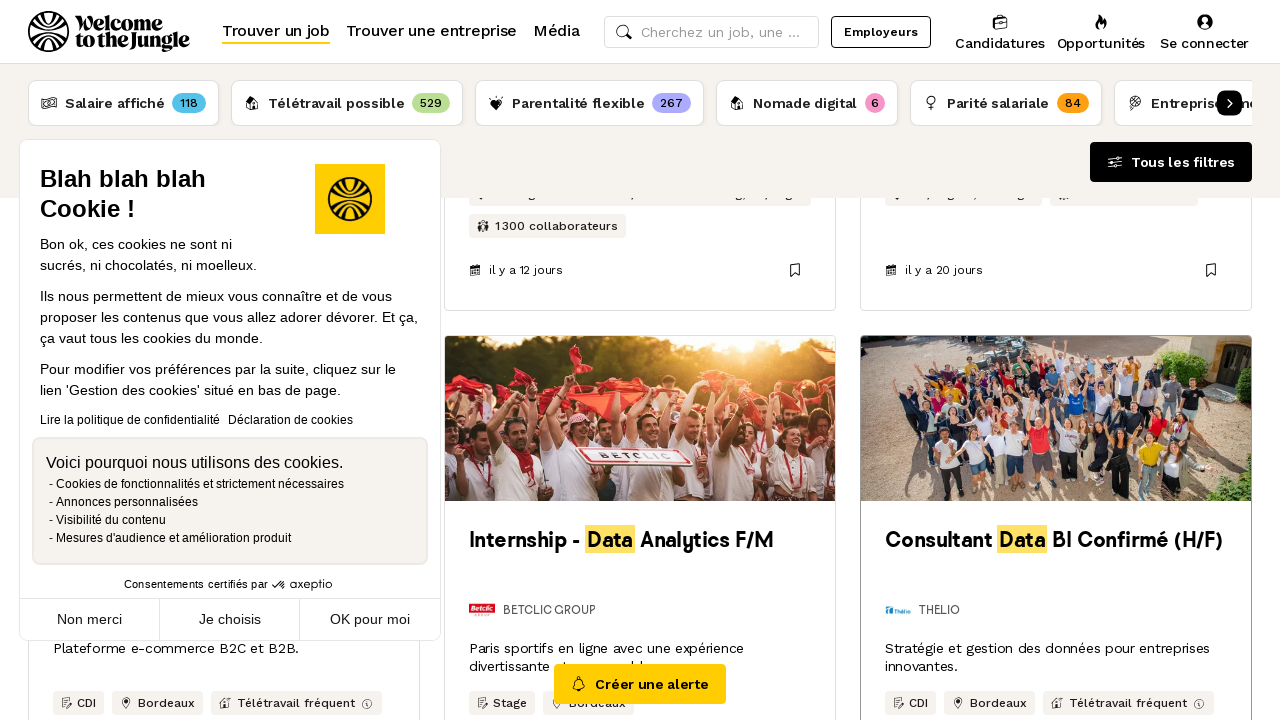